Navigates to WebstaurantStore homepage and performs a product search by entering a search term and submitting the search form

Starting URL: https://www.webstaurantstore.com/

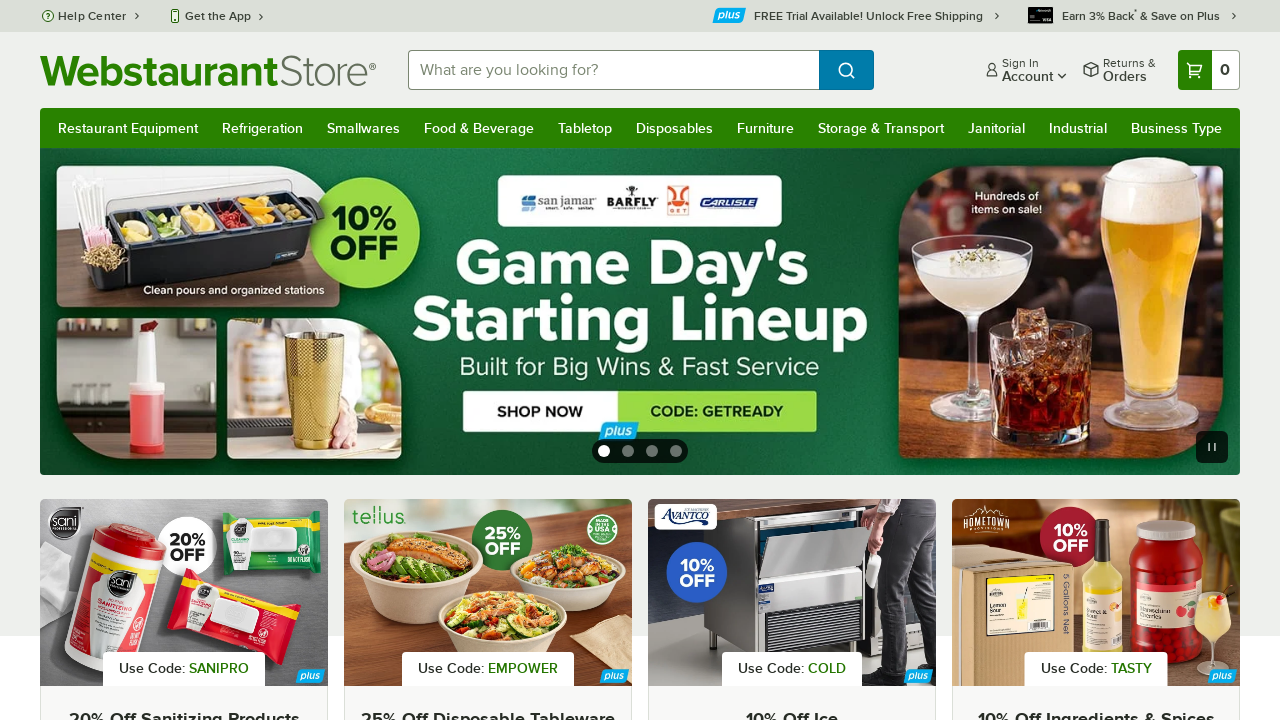

Filled search field with 'commercial refrigerator' on #searchval
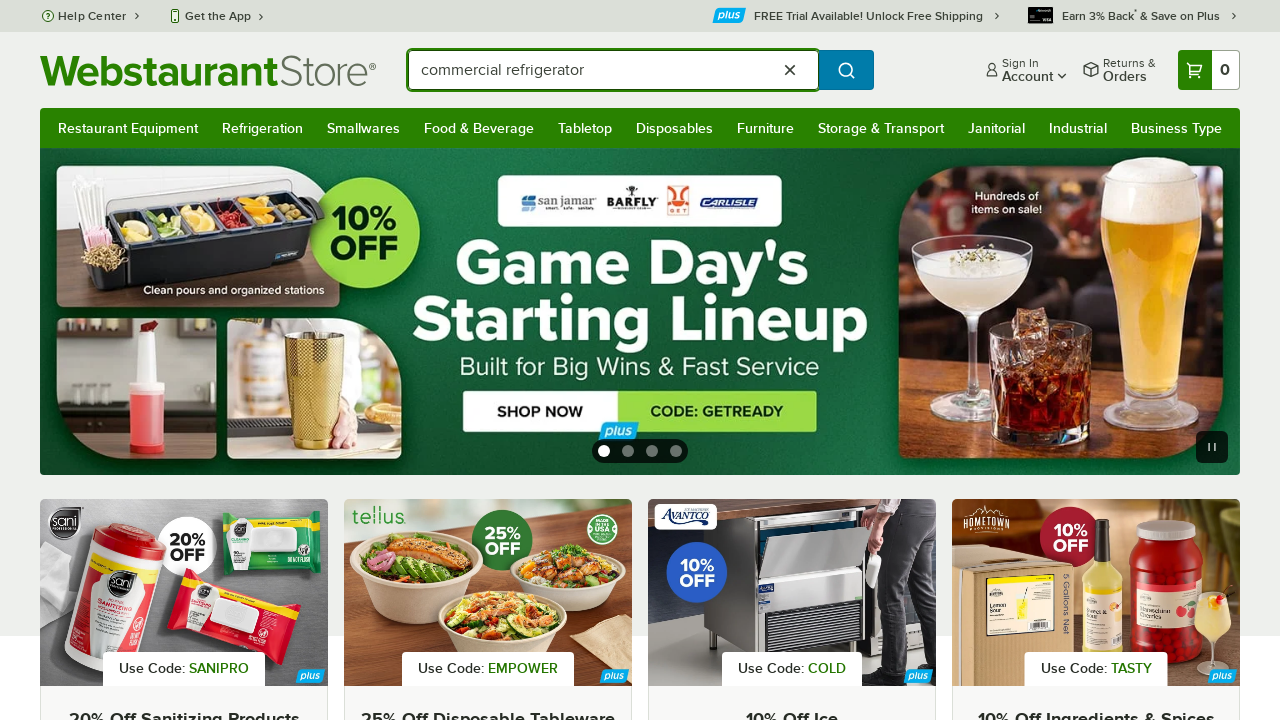

Submitted search form by pressing Enter on #searchval
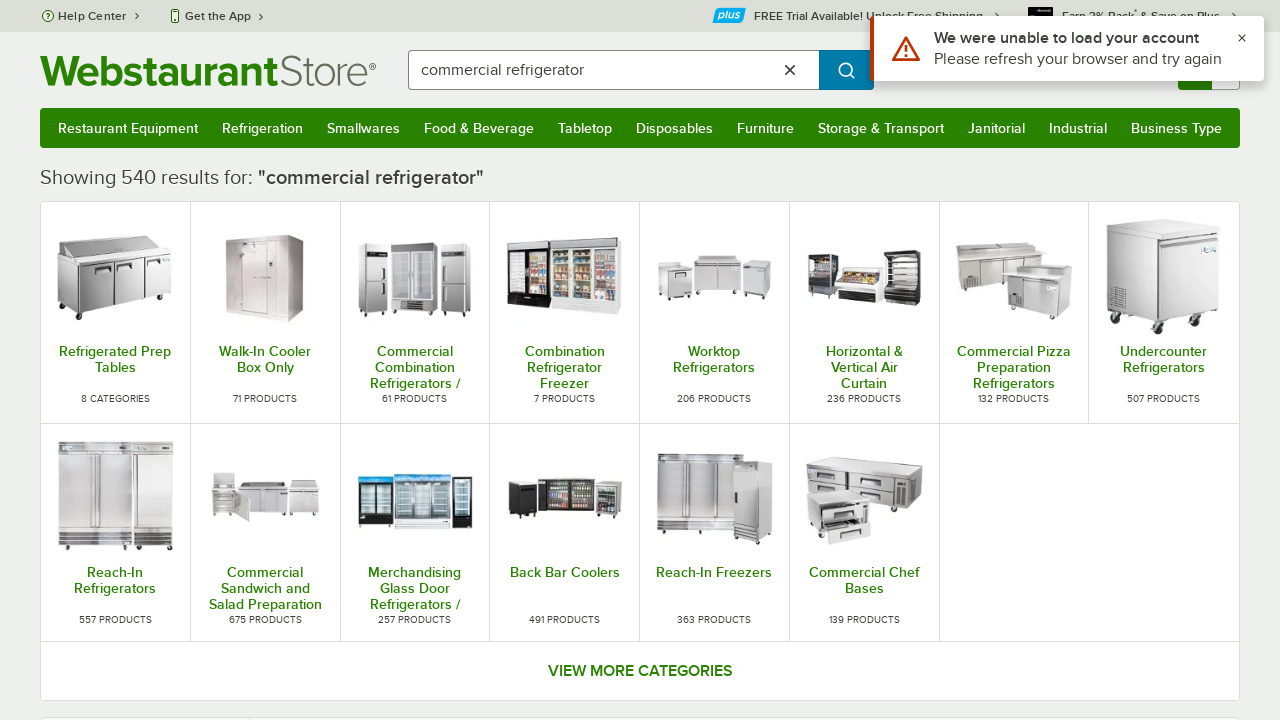

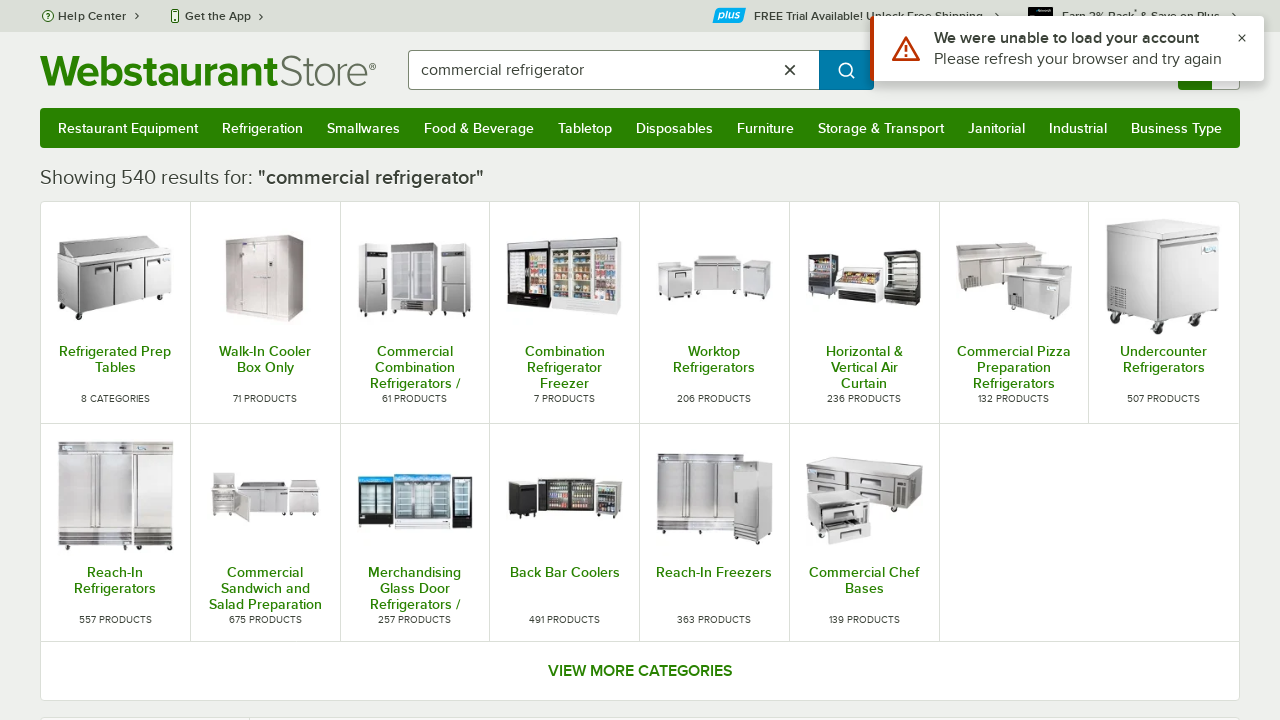